Navigates to YouTube homepage and verifies the page loads by checking the title

Starting URL: https://www.youtube.com

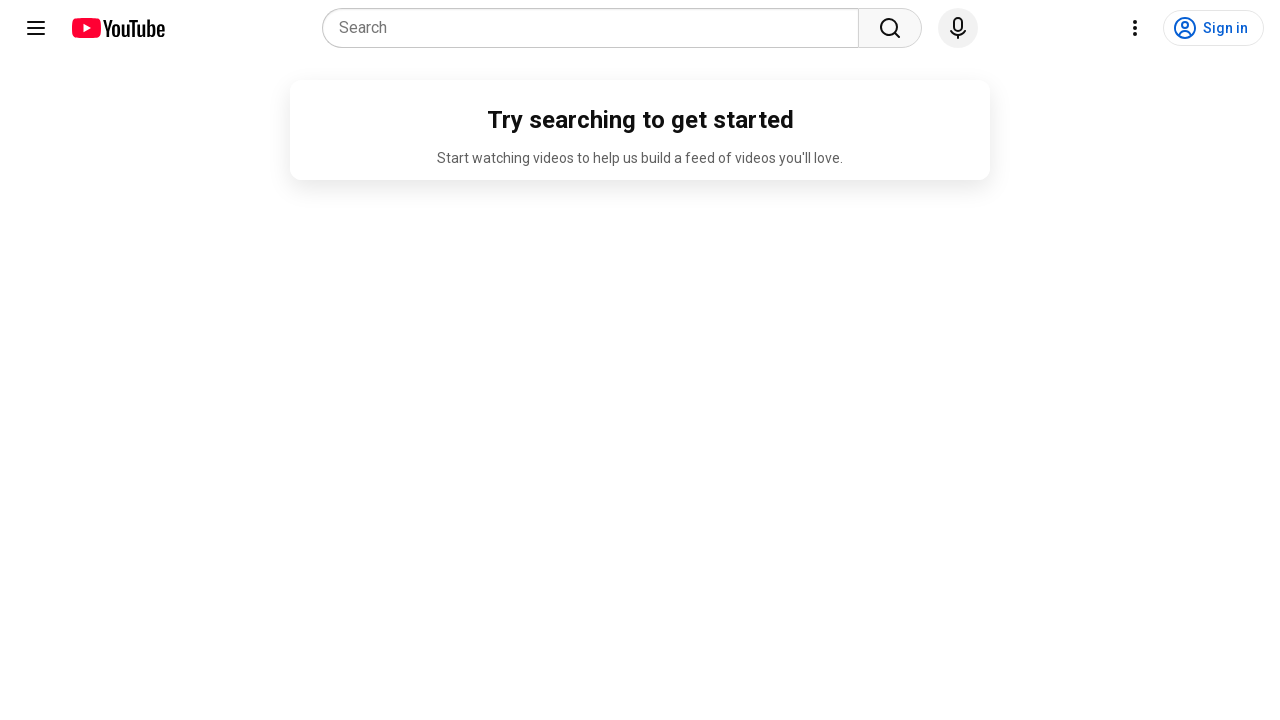

Navigated to YouTube homepage
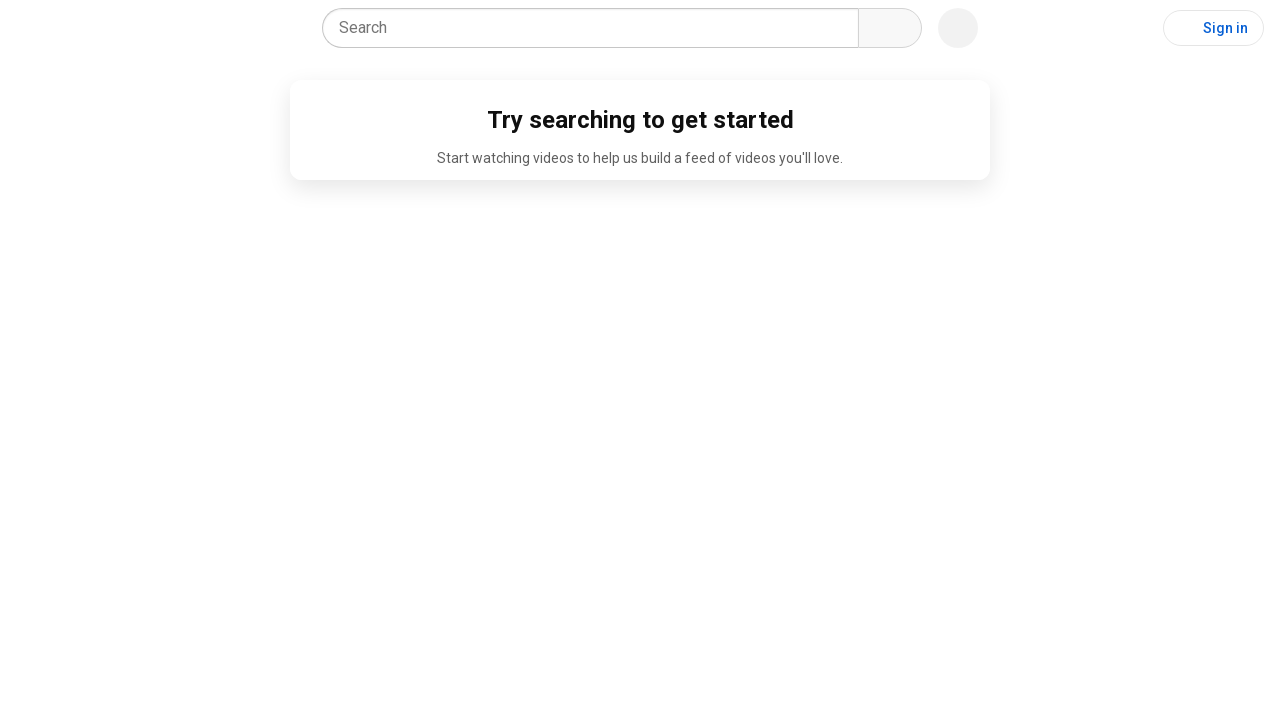

Waited for page to fully load (networkidle state)
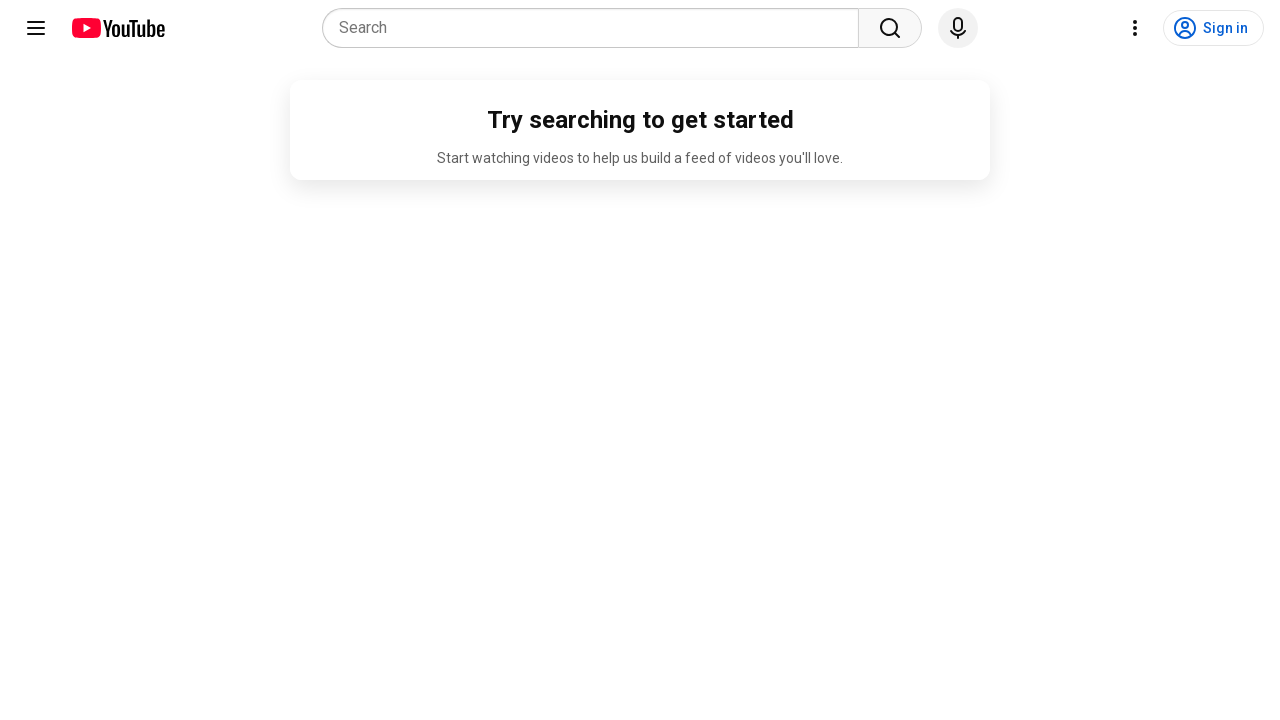

Retrieved page title: 'YouTube'
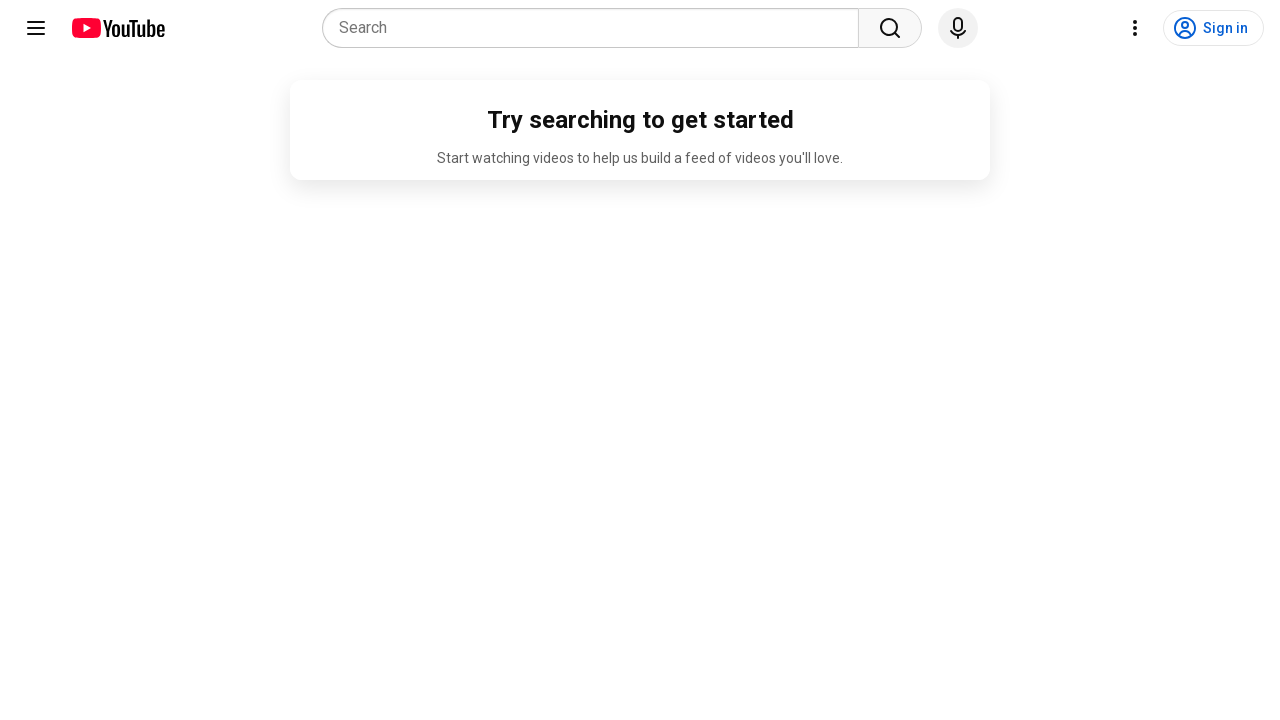

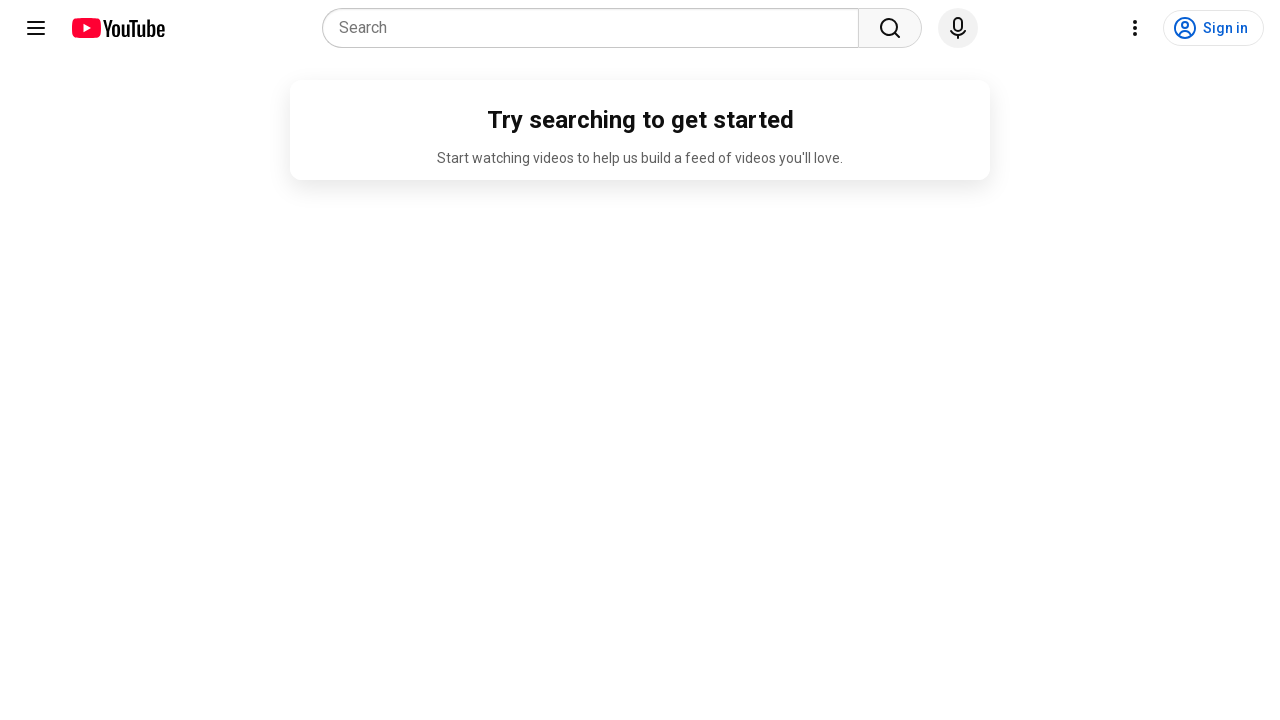